Tests mouse hover functionality on a dropdown menu to click on a specific option, then navigates to another page to interact with radio button elements that have duplicate IDs

Starting URL: http://seleniumpractise.blogspot.in/2016/08/how-to-perform-mouse-hover-in-selenium.html

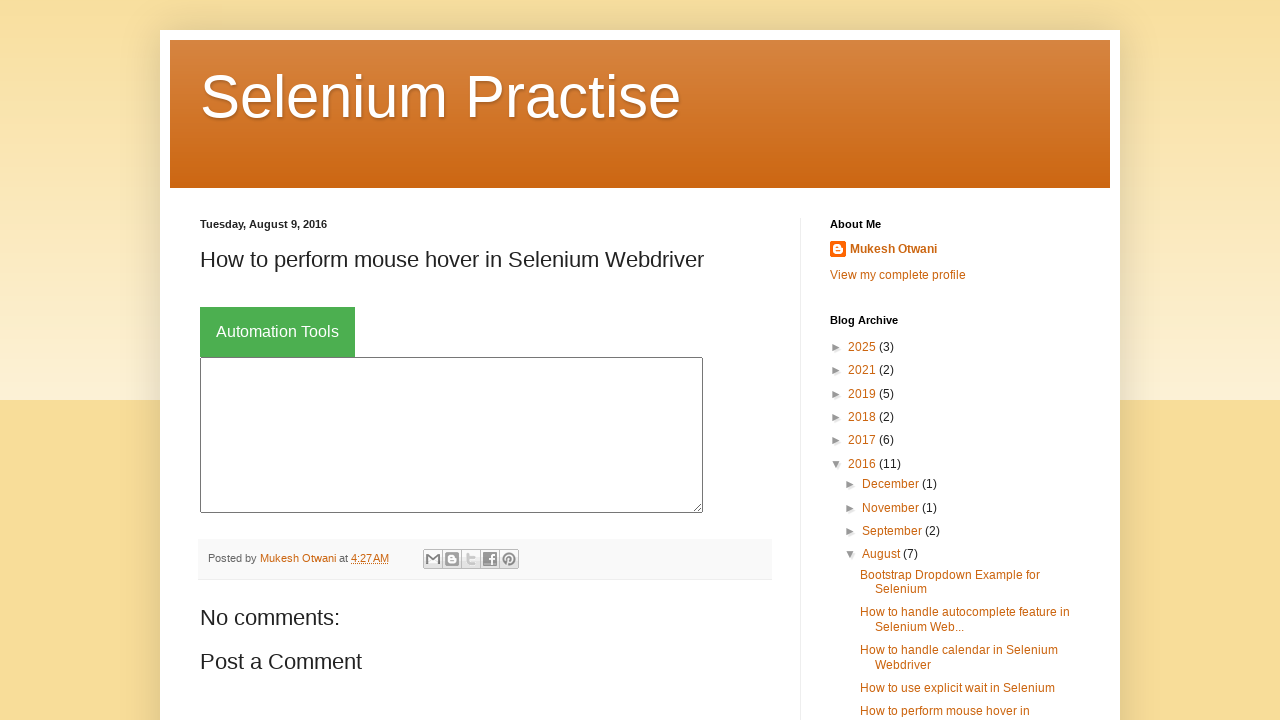

Hovered over automation tools button to reveal dropdown menu at (278, 332) on xpath=//button
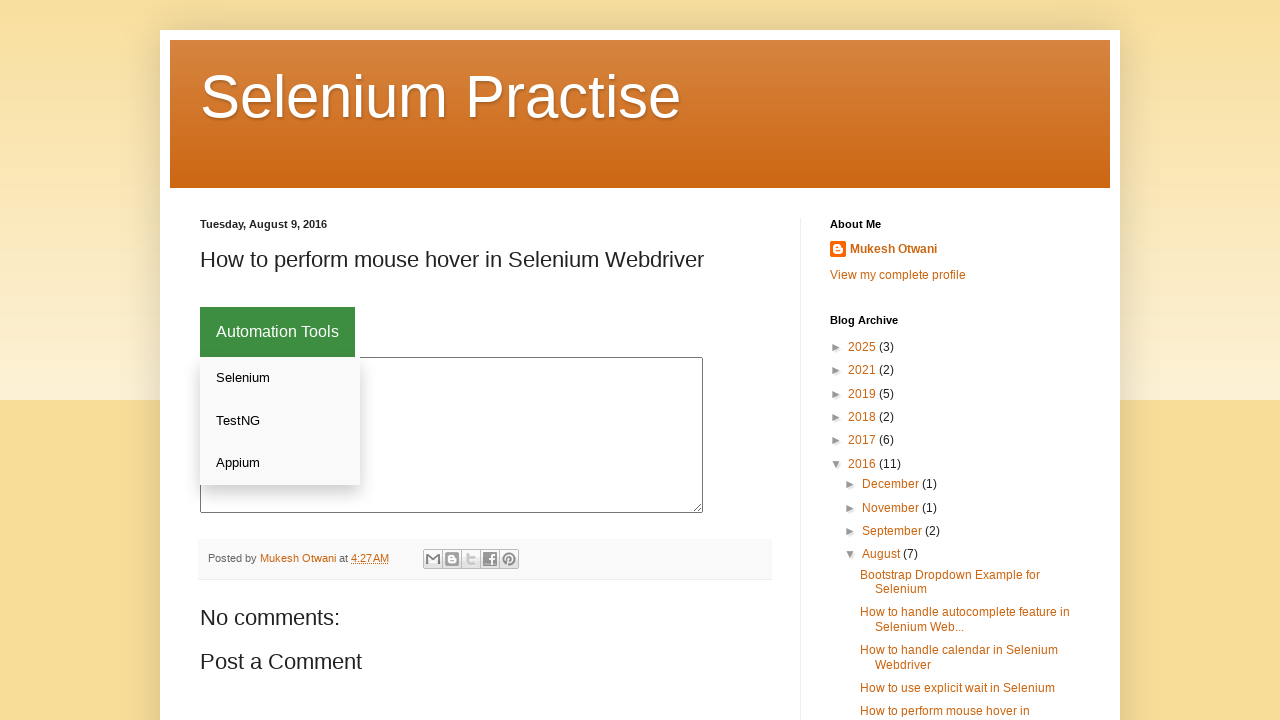

Clicked on Appium option from dropdown menu at (280, 463) on xpath=//div[@class='dropdown-content']/a >> nth=2
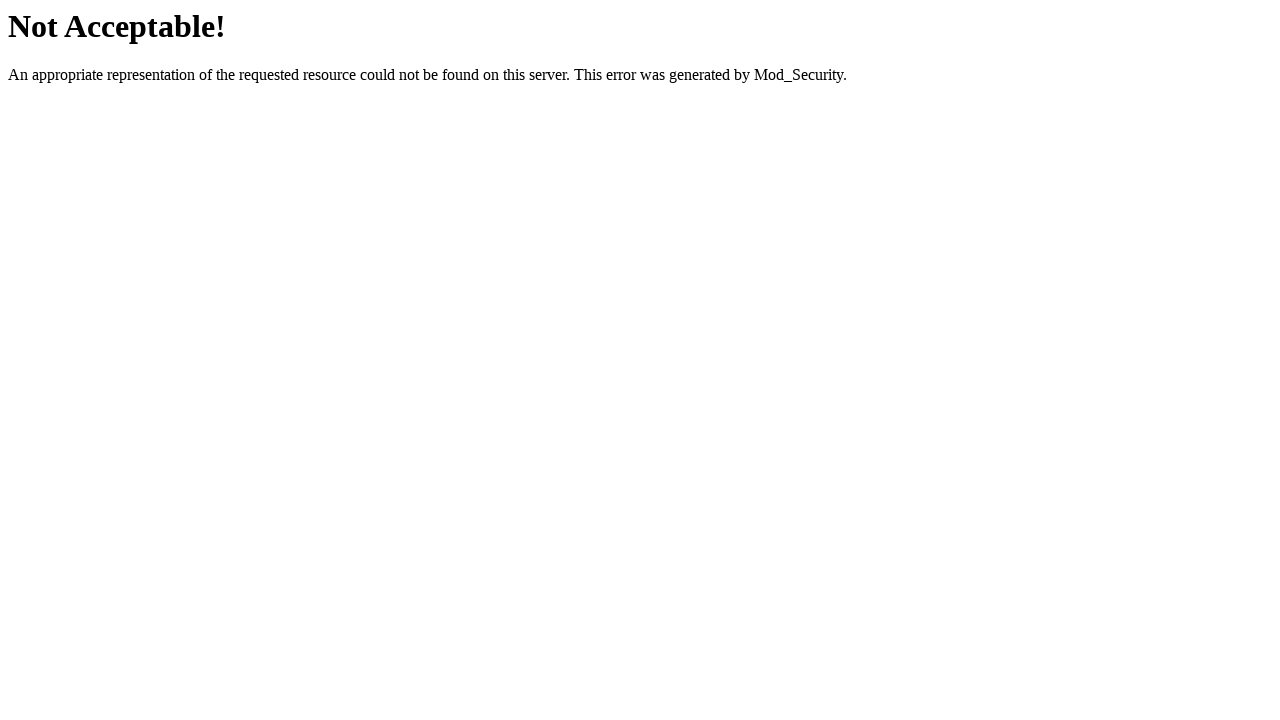

Navigated to radio button test page
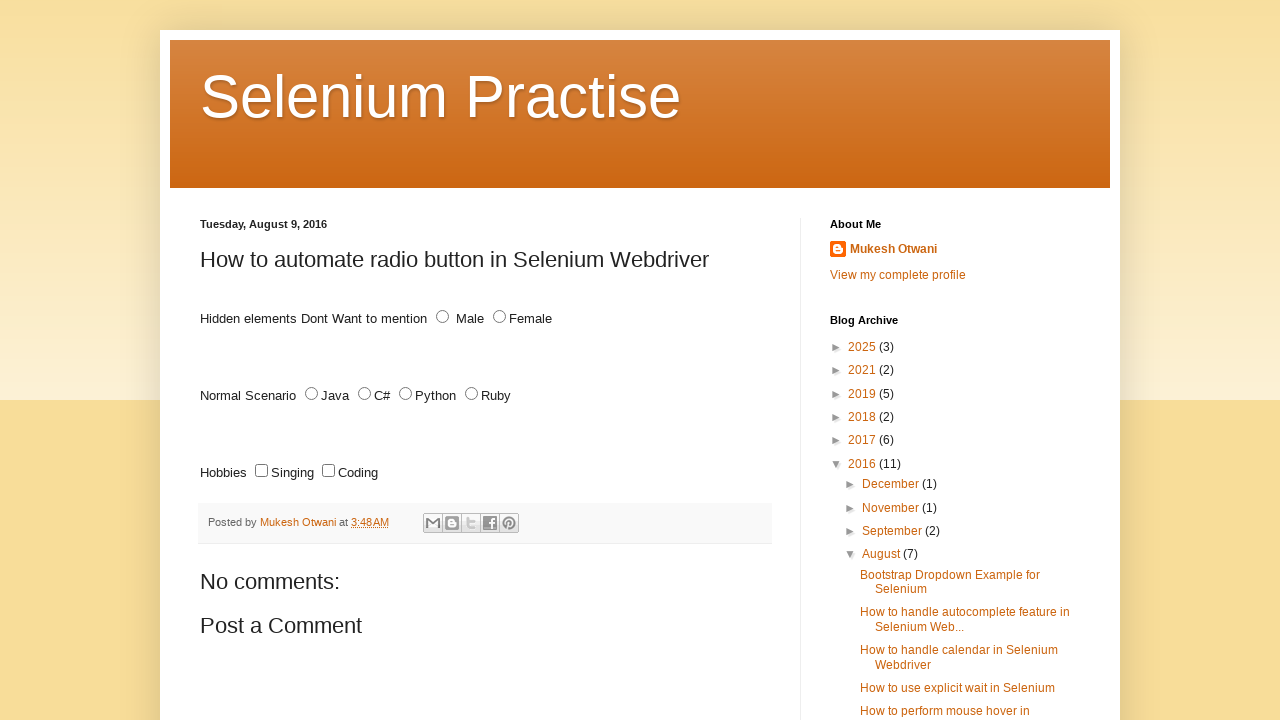

Clicked on visible male radio button element (handling duplicate IDs) at (442, 317) on xpath=//input[@id='male'] >> nth=1
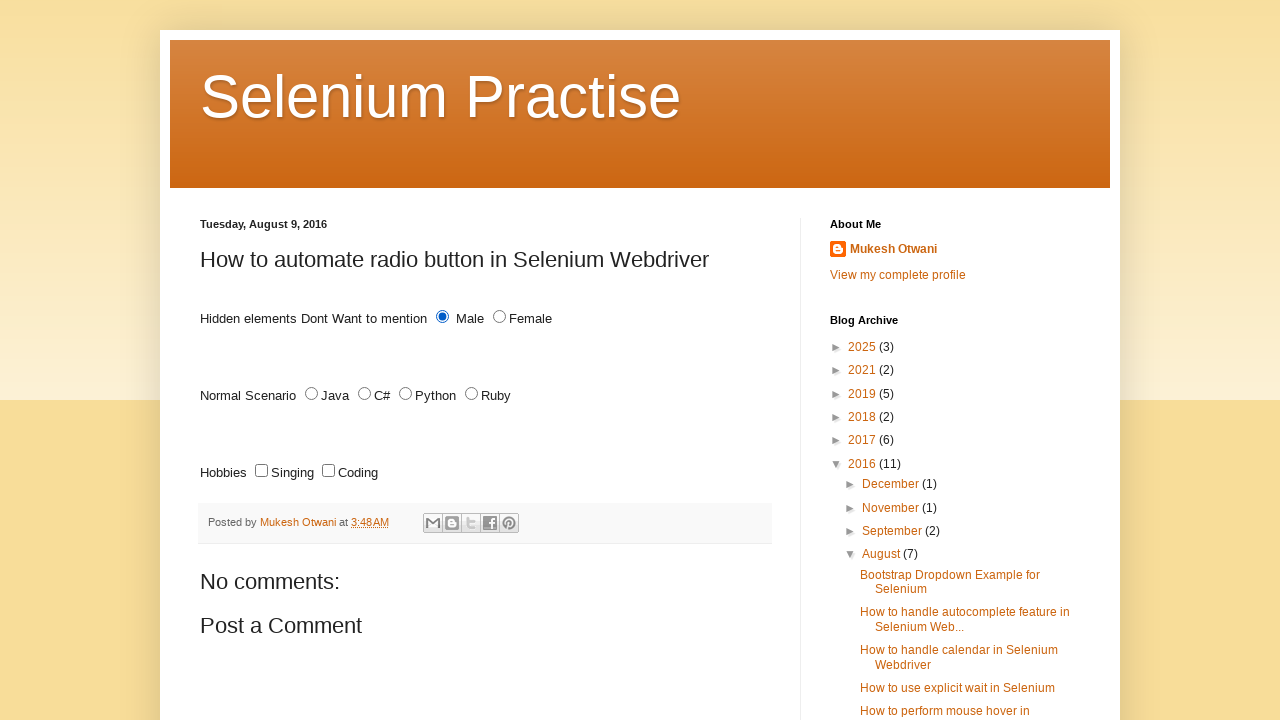

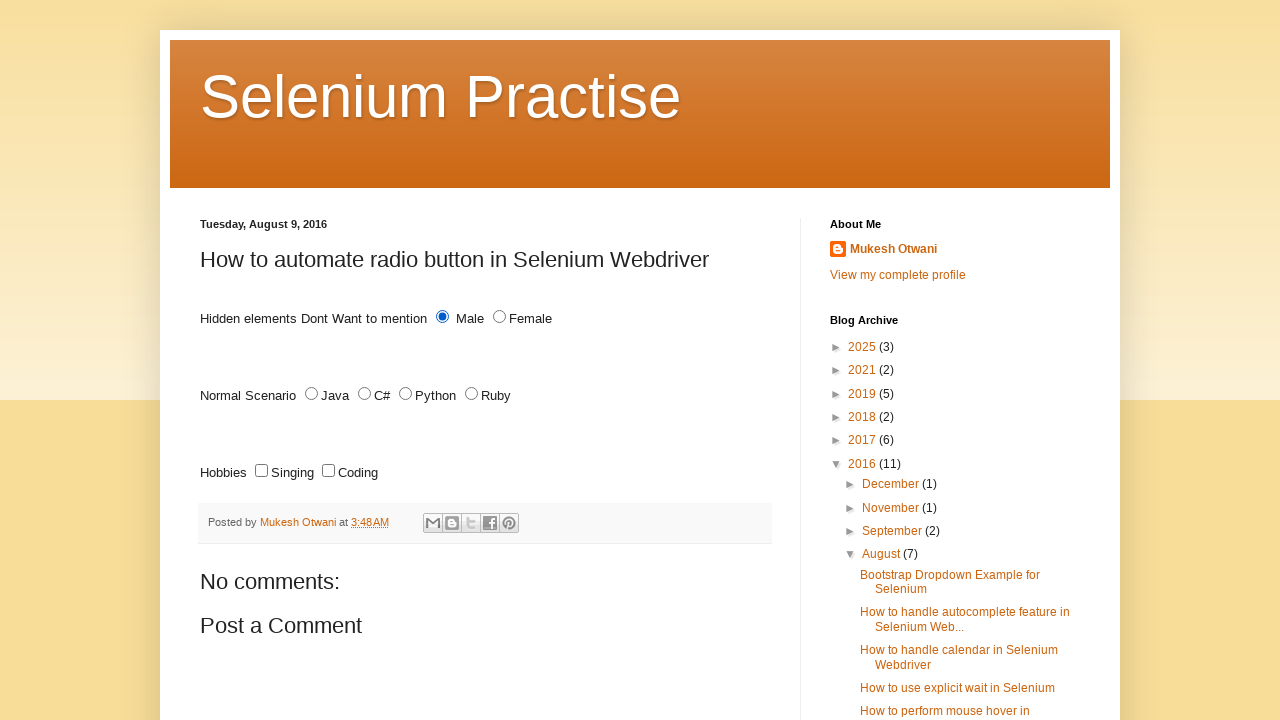